Navigates to MyAnimeList homepage, finds the top anime rankings link in the footer, navigates to the rankings page, and verifies that anime entries are displayed.

Starting URL: https://myanimelist.net/

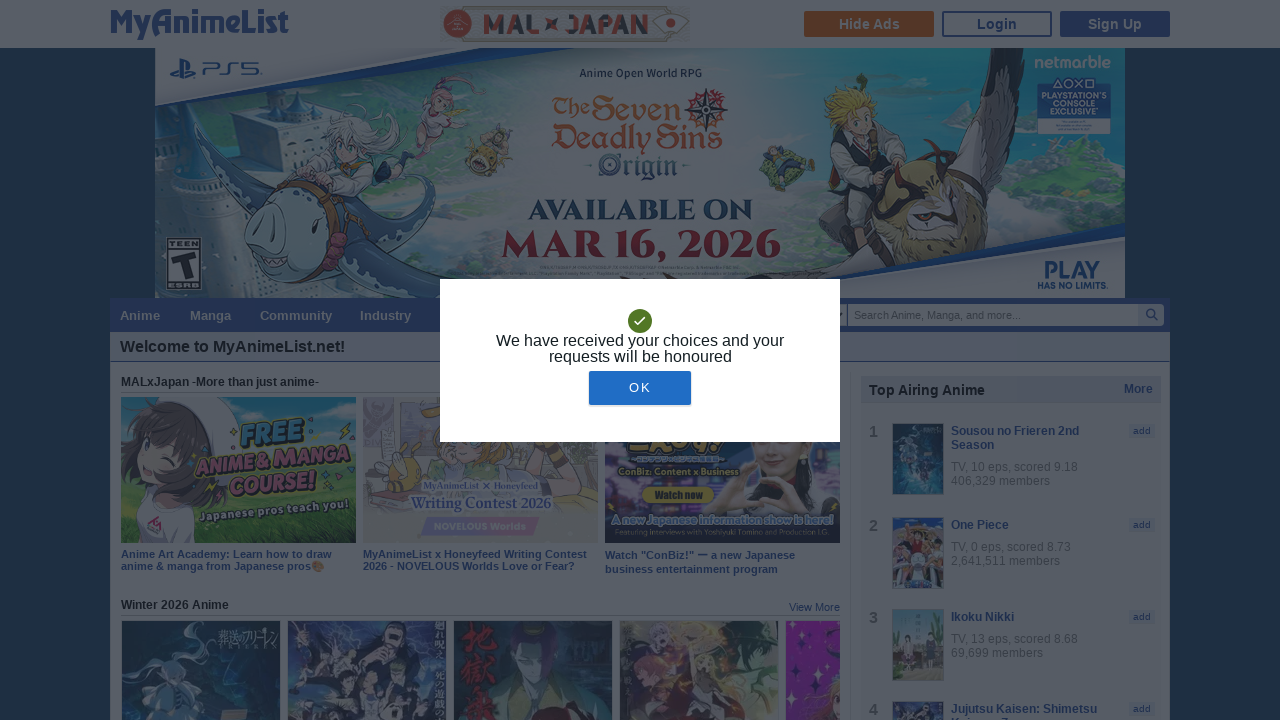

Footer ranking section loaded
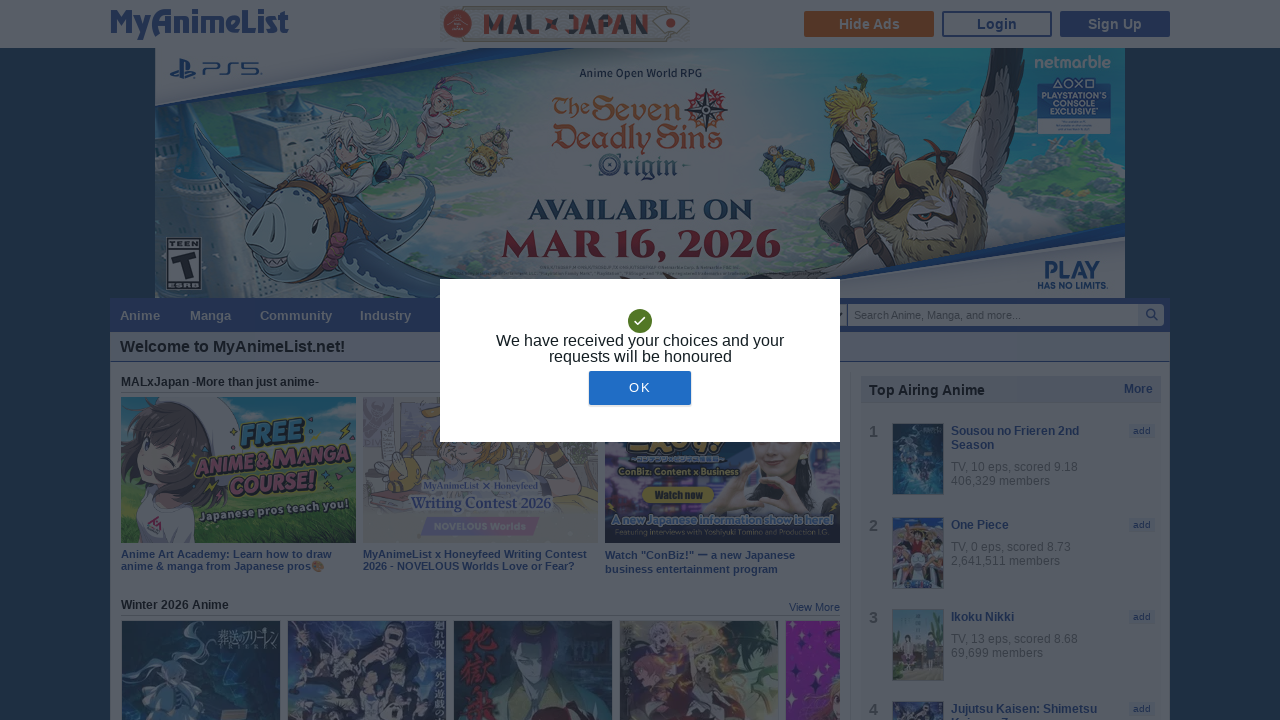

Located top anime rankings link in footer
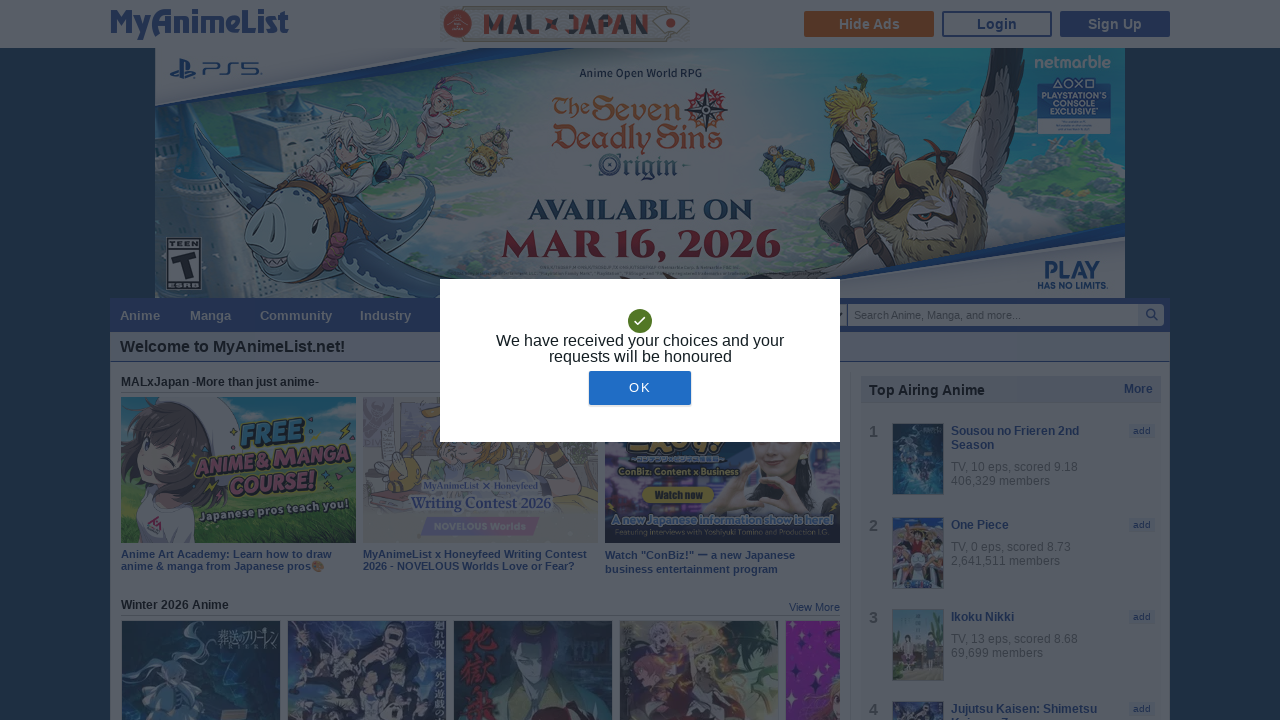

Retrieved top anime rankings URL: https://myanimelist.net/topanime.php
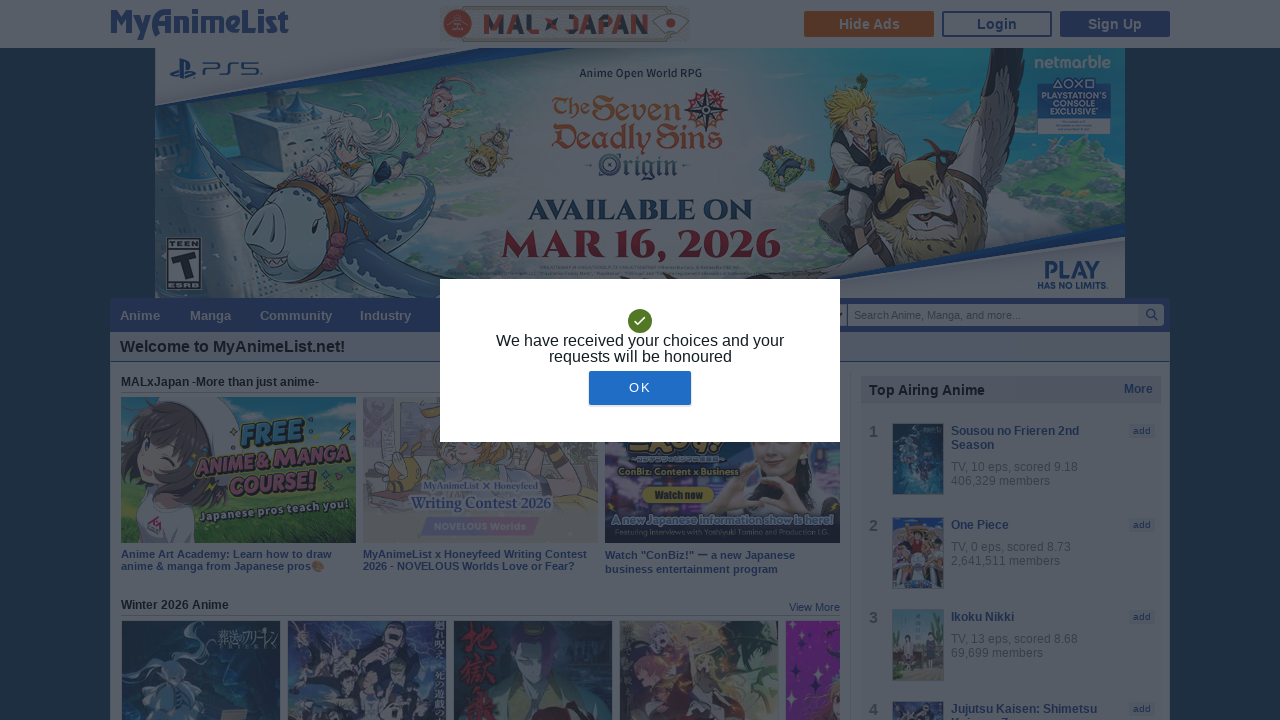

Navigated to top anime rankings page
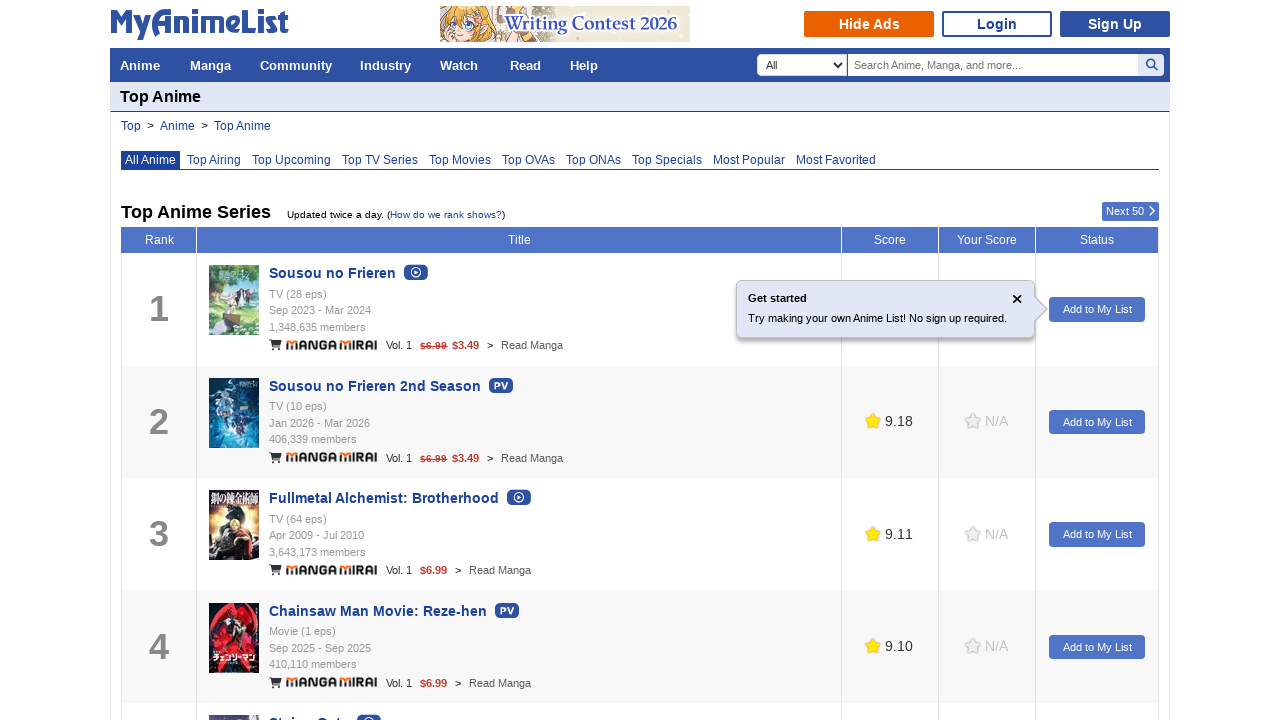

Anime entries loaded on rankings page
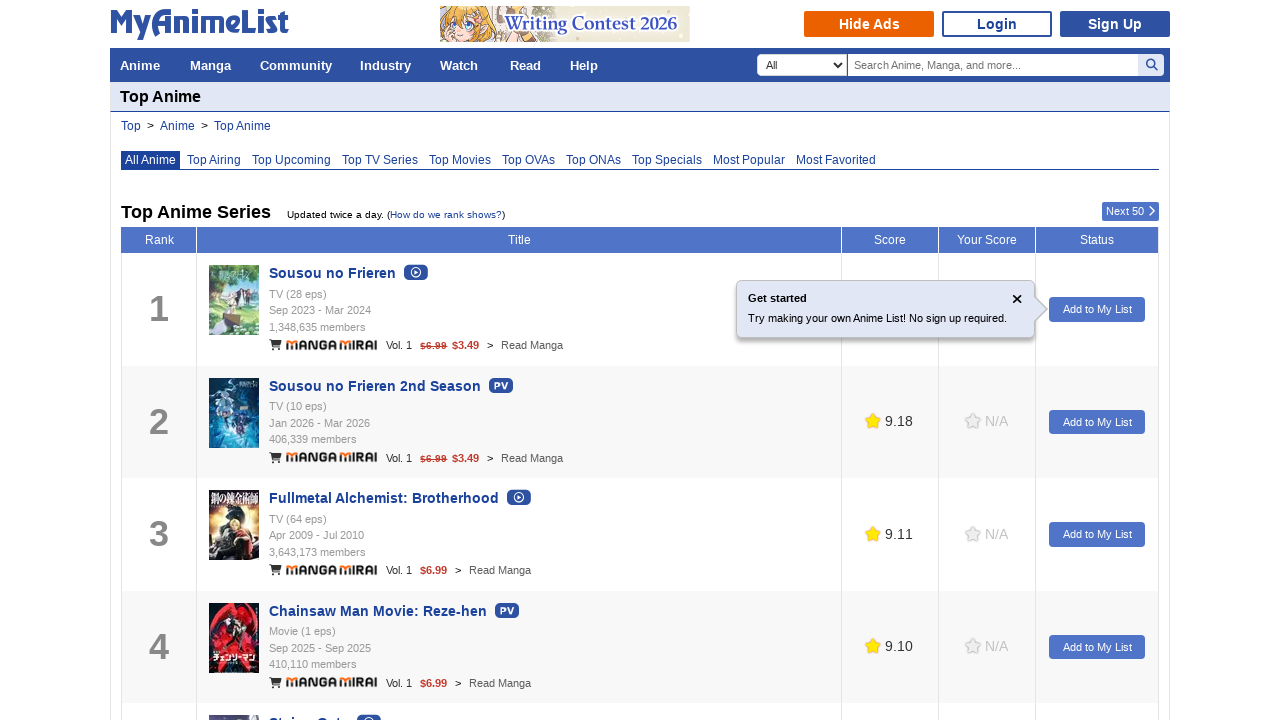

First anime entry is visible - rankings page verified
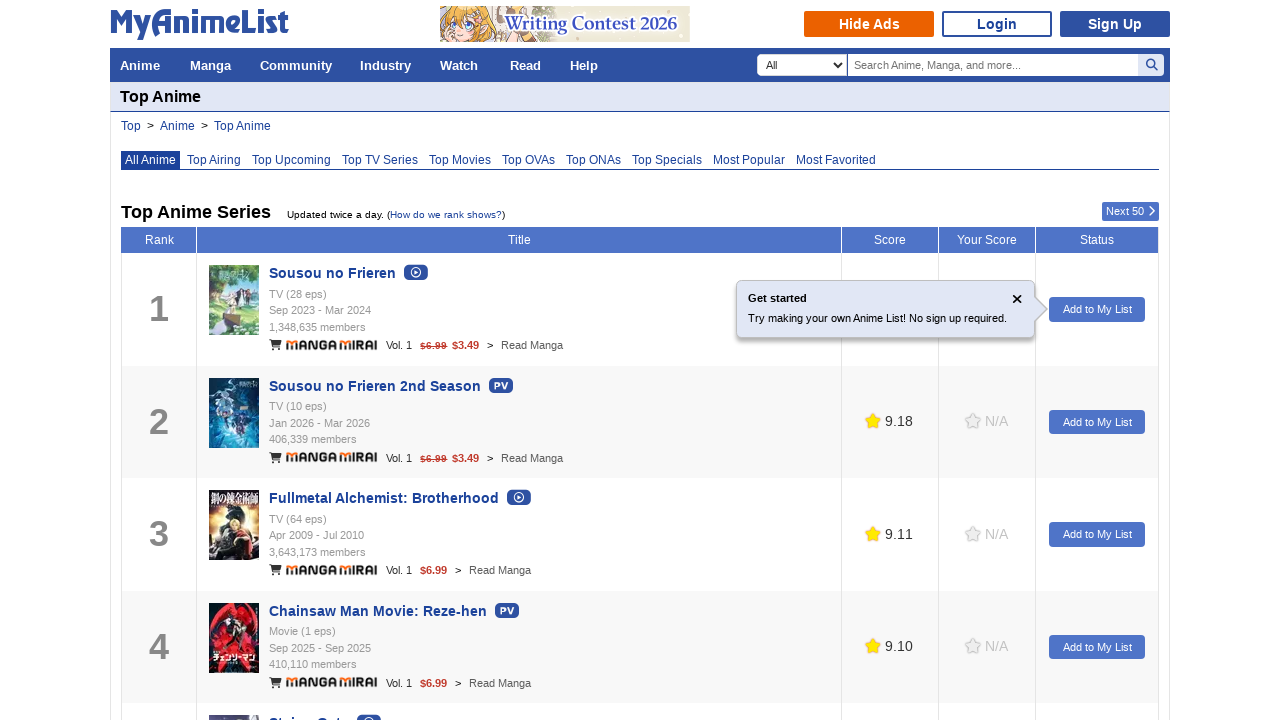

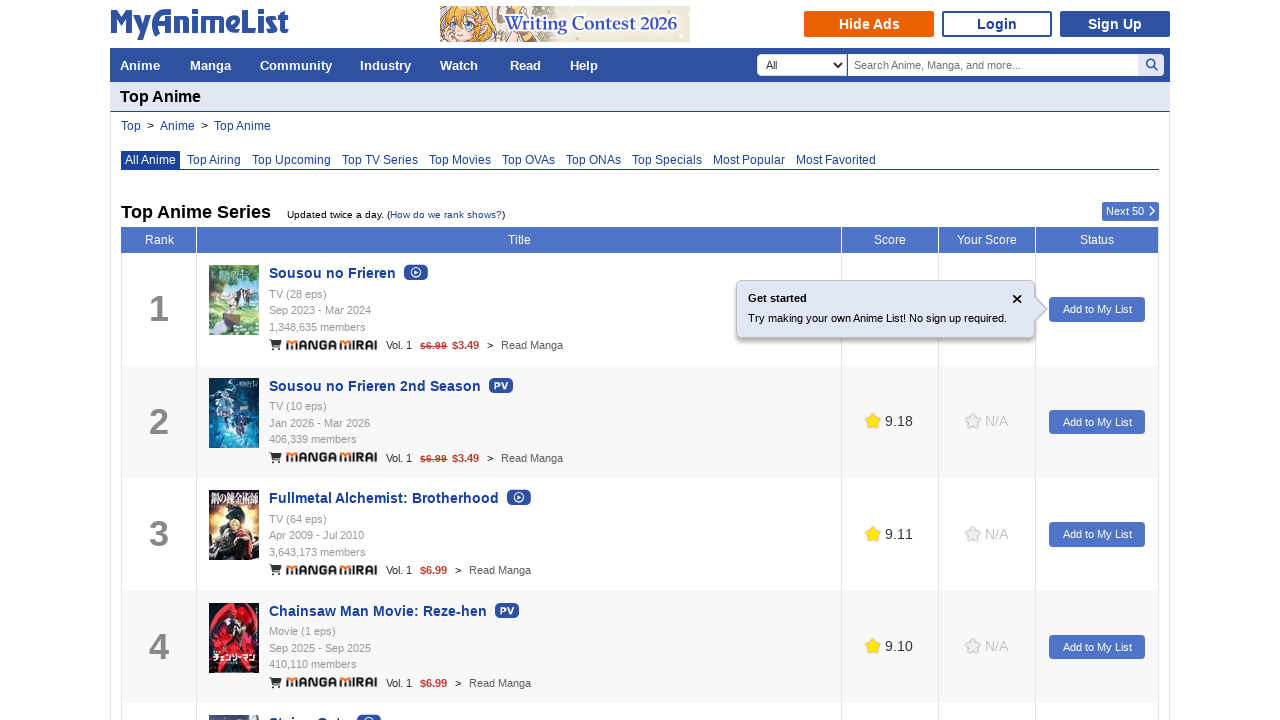